Opens a new tab, switches between windows, and closes the new tab

Starting URL: http://www.qaclickacademy.com/practice.php

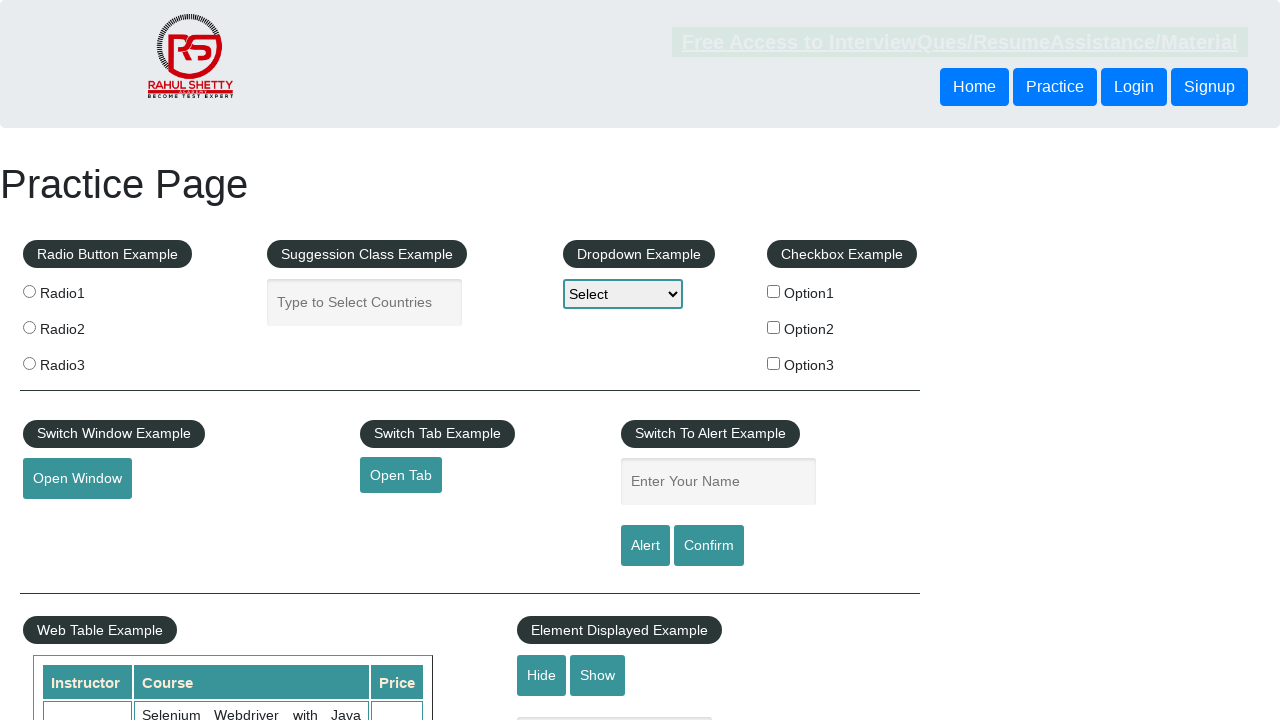

Clicked button to open new tab at (401, 475) on #opentab
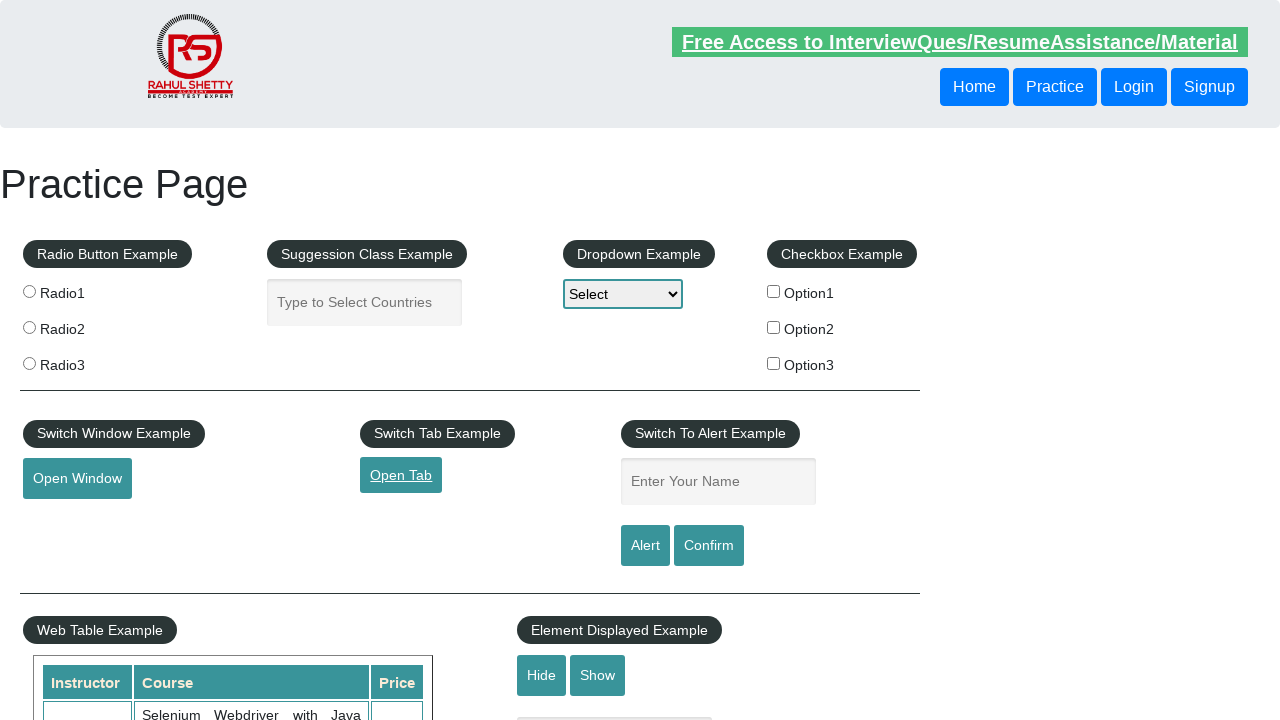

New tab opened and captured
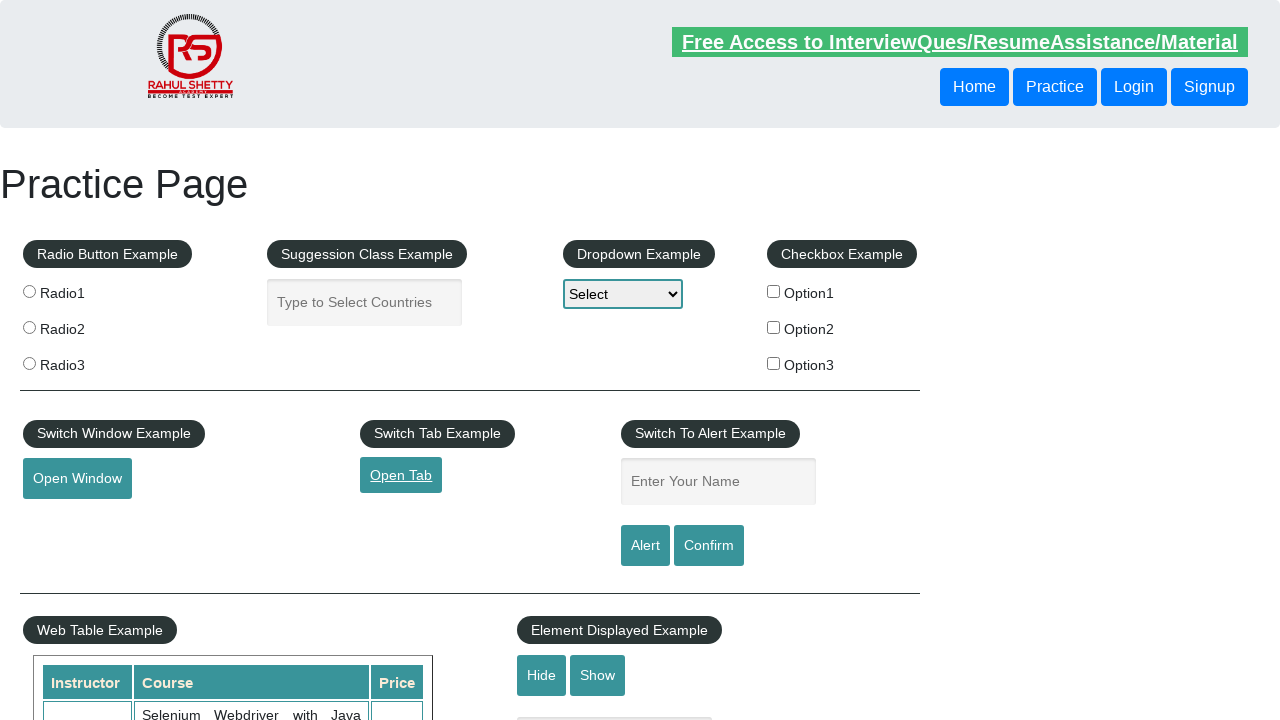

Switched to new tab and retrieved title: QAClick Academy - A Testing Academy to Learn, Earn and Shine
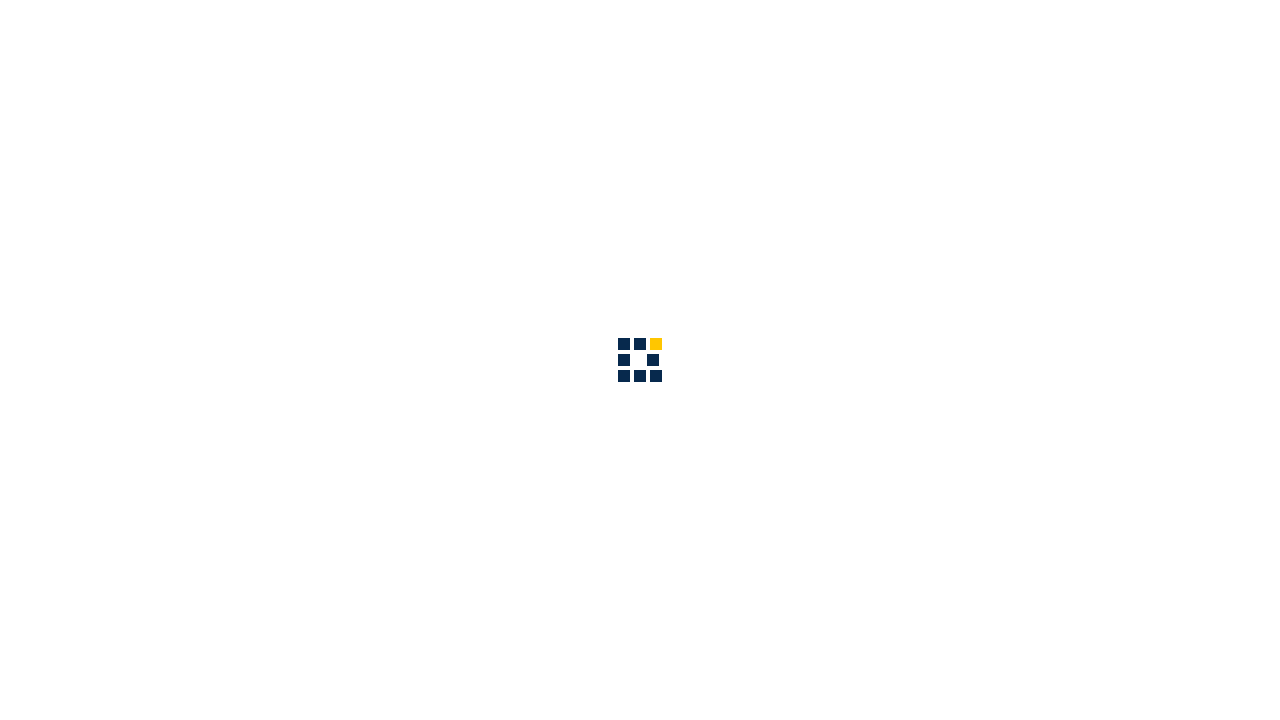

Closed the new tab
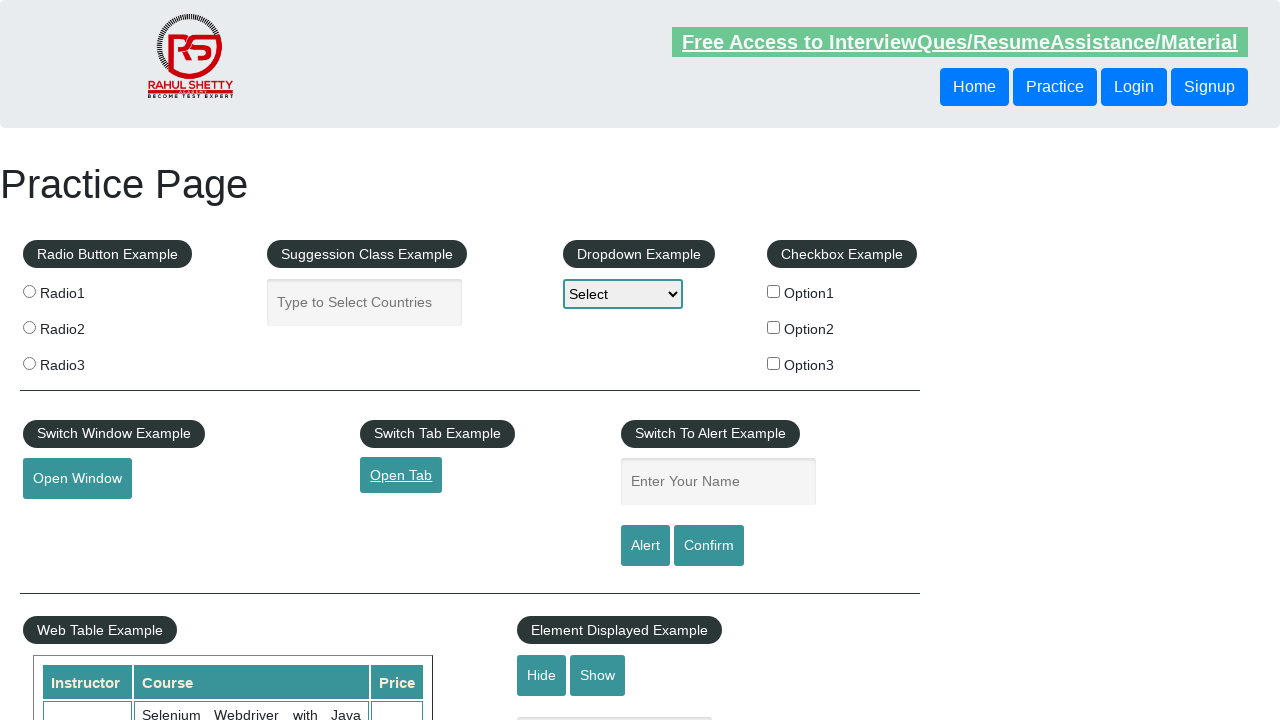

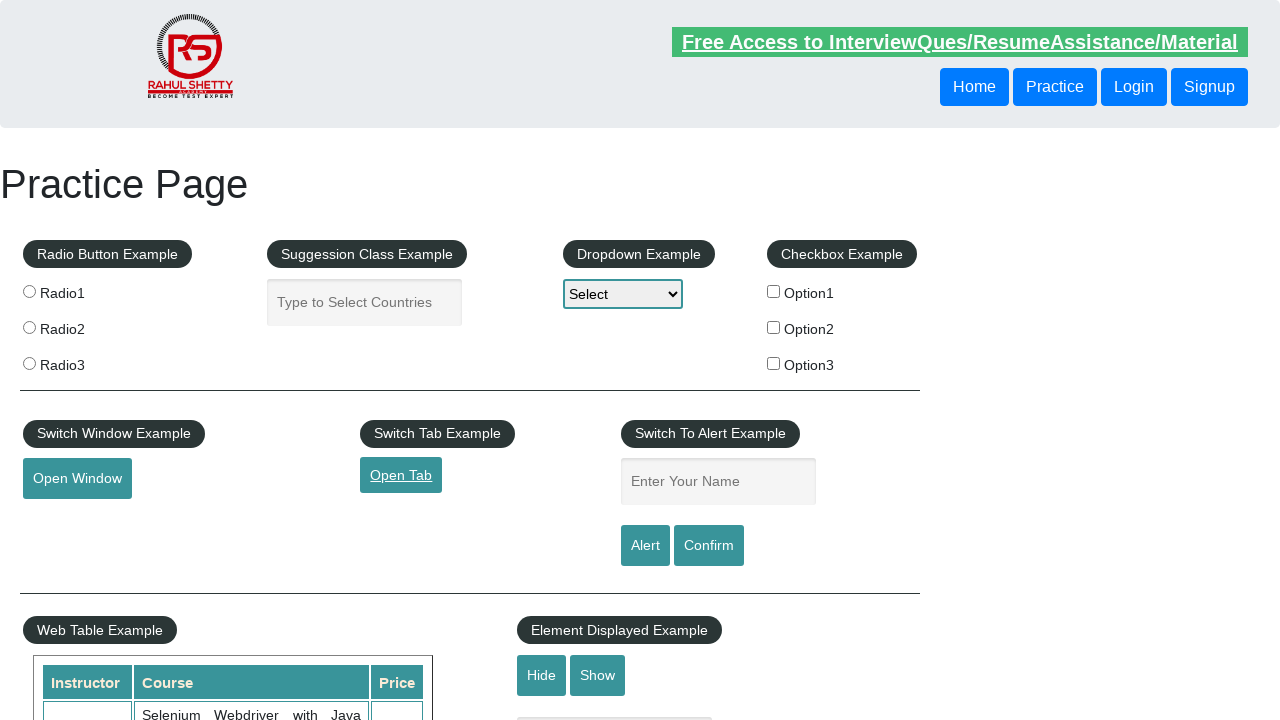